Verifies that the email input element has the correct tag name 'input'

Starting URL: https://www.selenium.dev/selenium/web/inputs.html

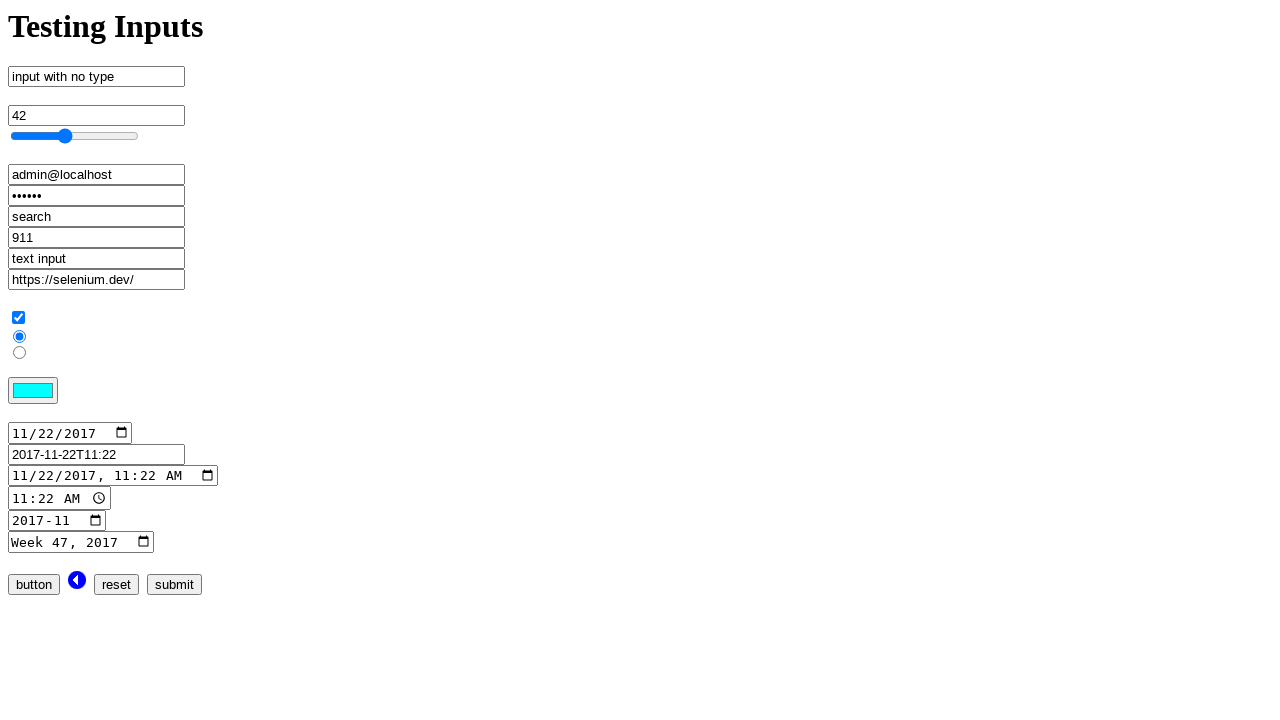

Navigated to inputs.html page
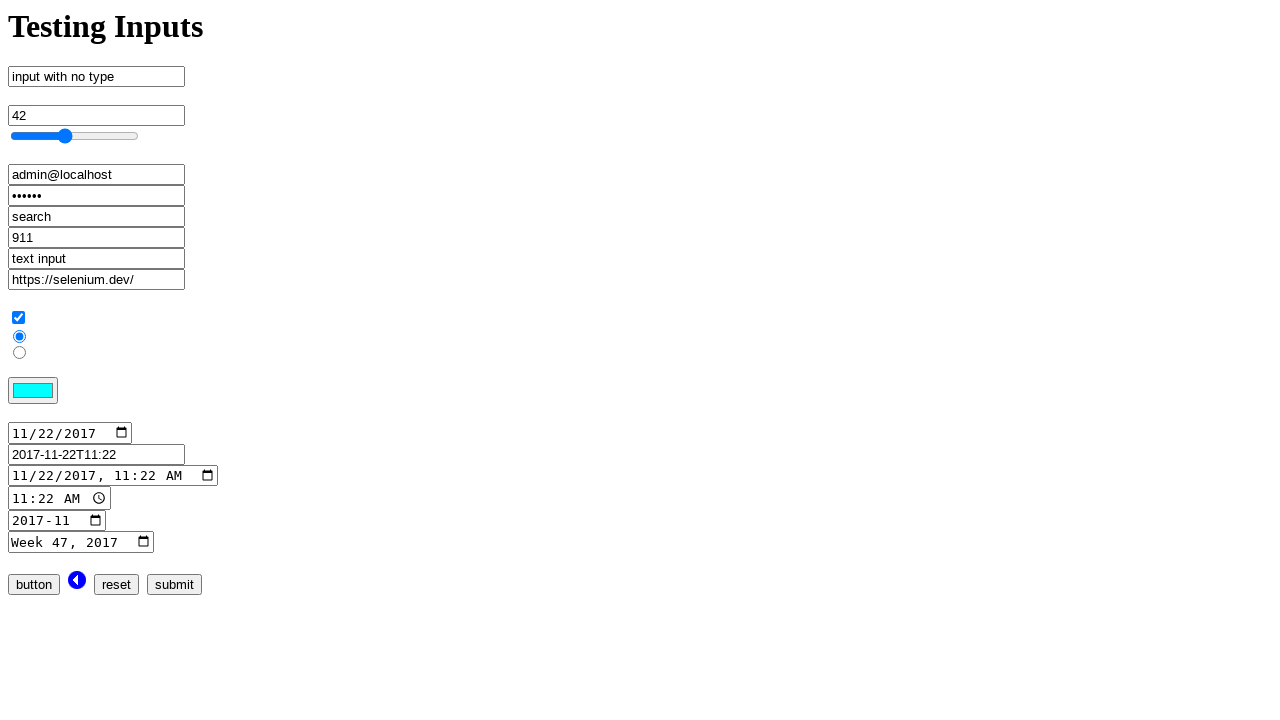

Located email input element with name 'email_input'
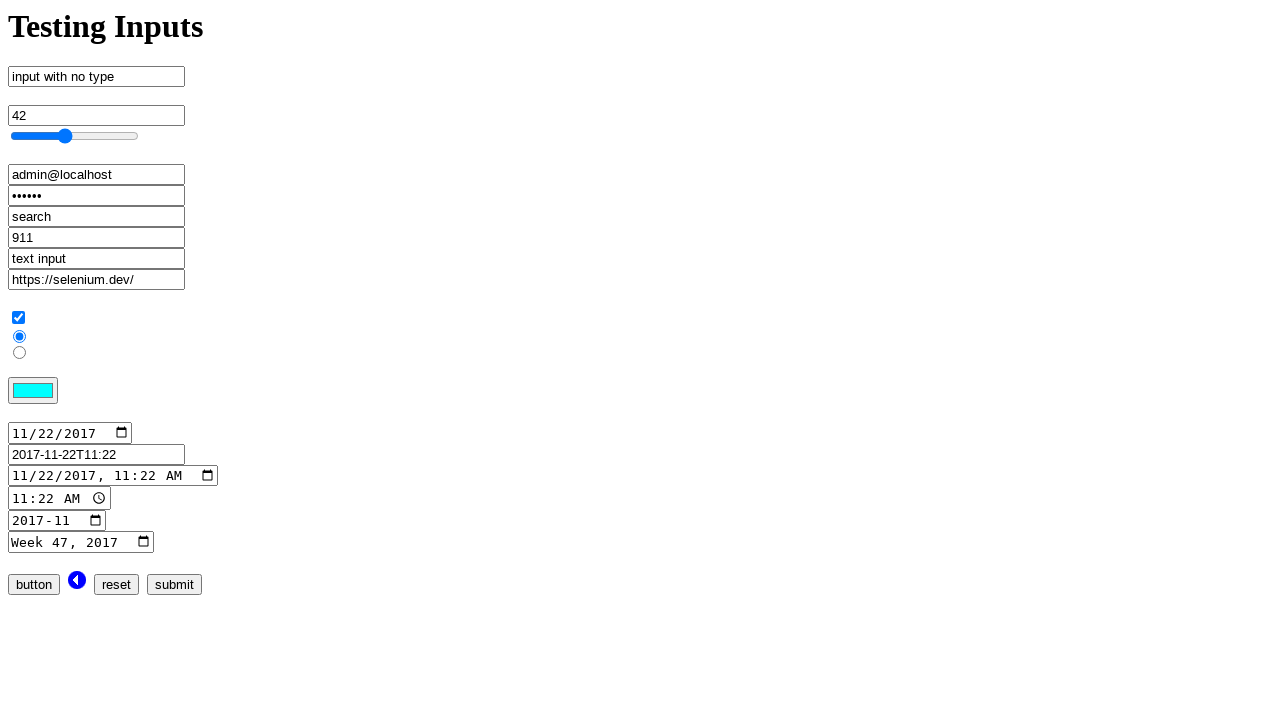

Evaluated tag name of email input element
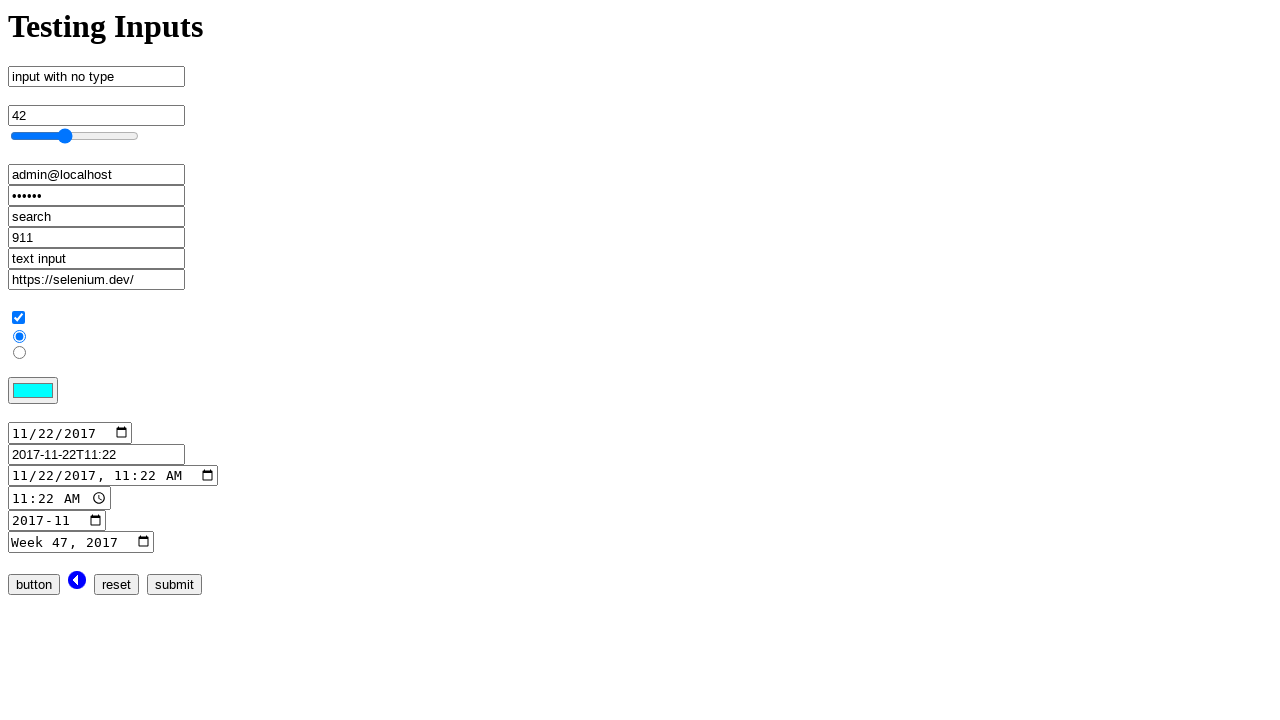

Verified email input has correct tag name 'input'
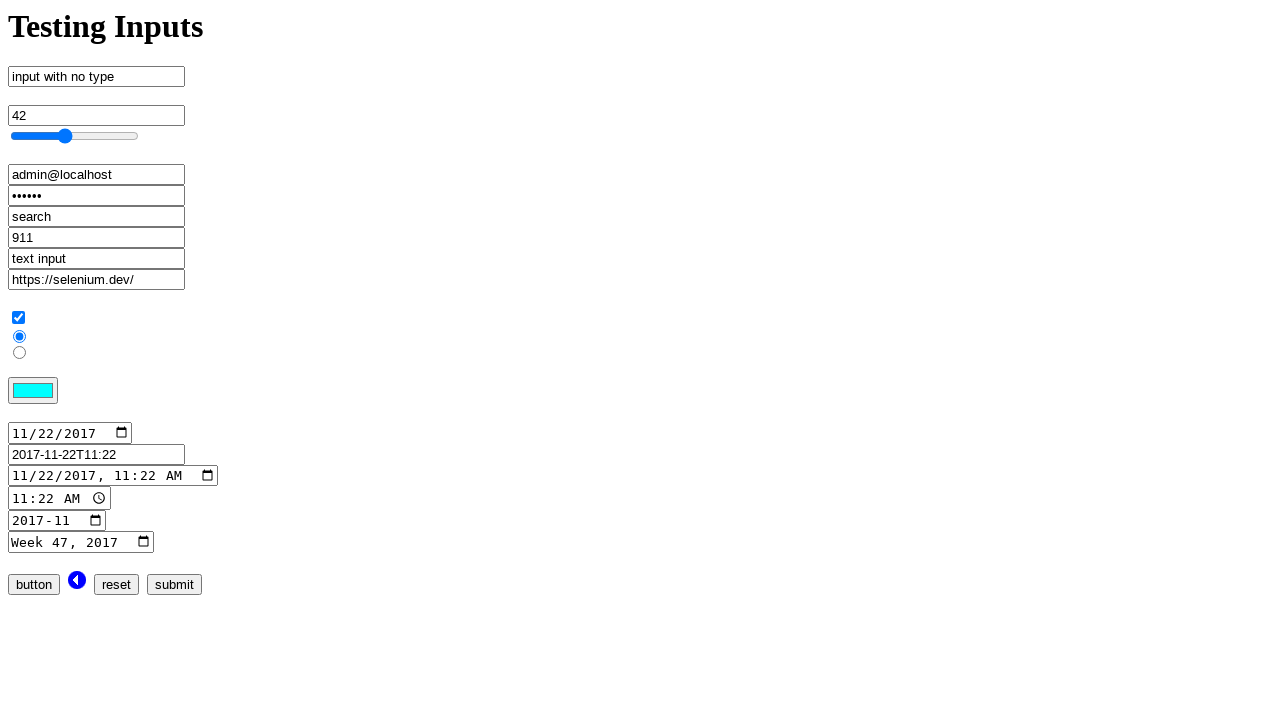

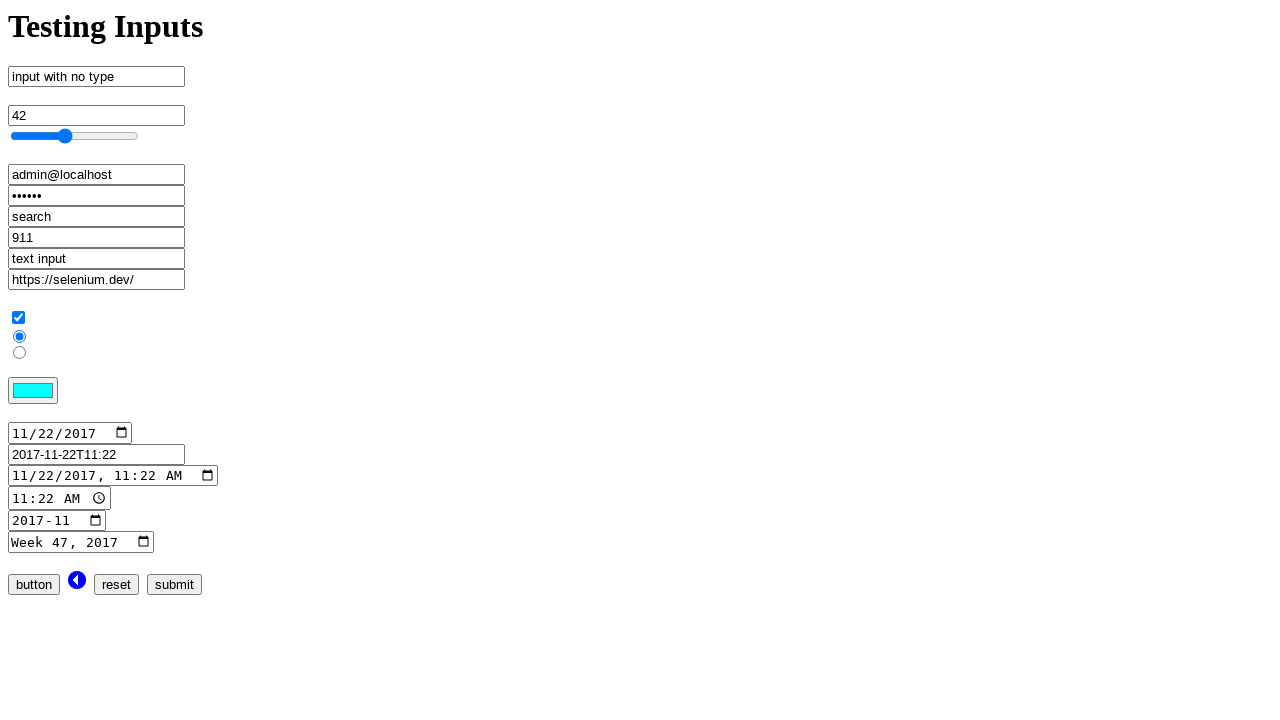